Tests multiple pages of a relationship manager application including meetings, profile, admin, activity, search, people creation form, and organization details to verify UI elements and functionality are present.

Starting URL: https://arc-relationship-manager.vercel.app/meetings

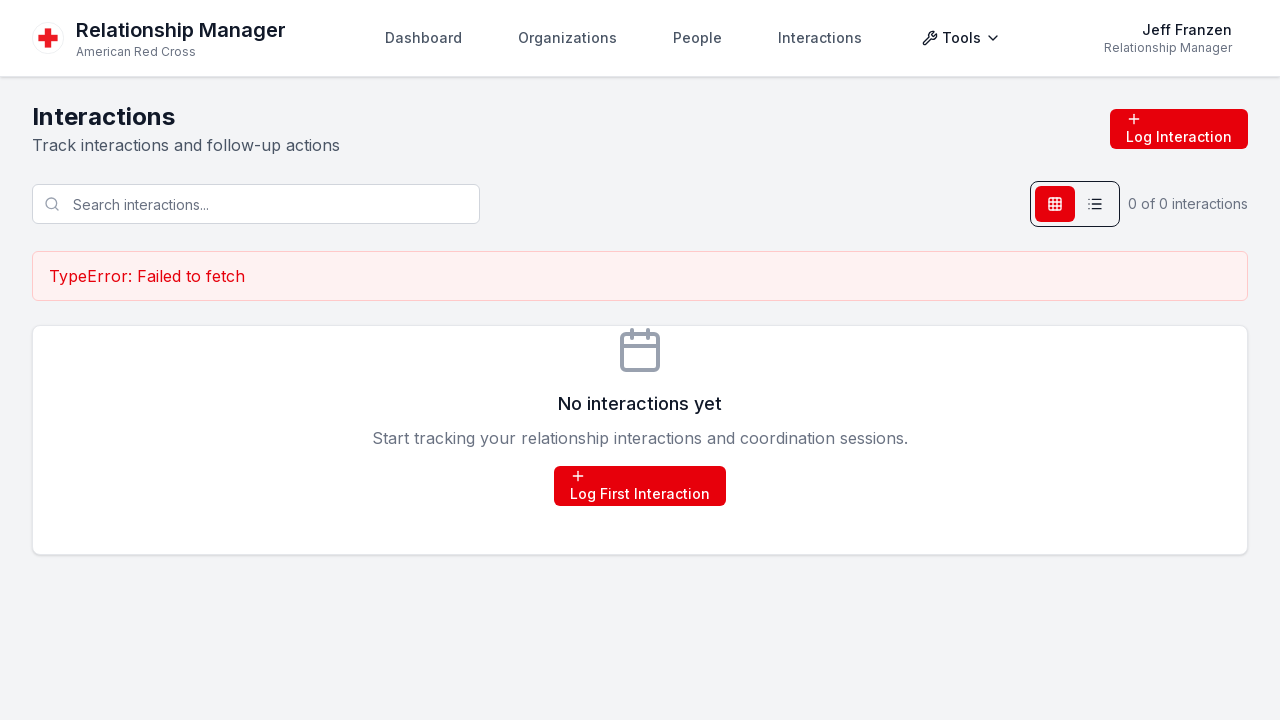

Waited for network idle on meetings page
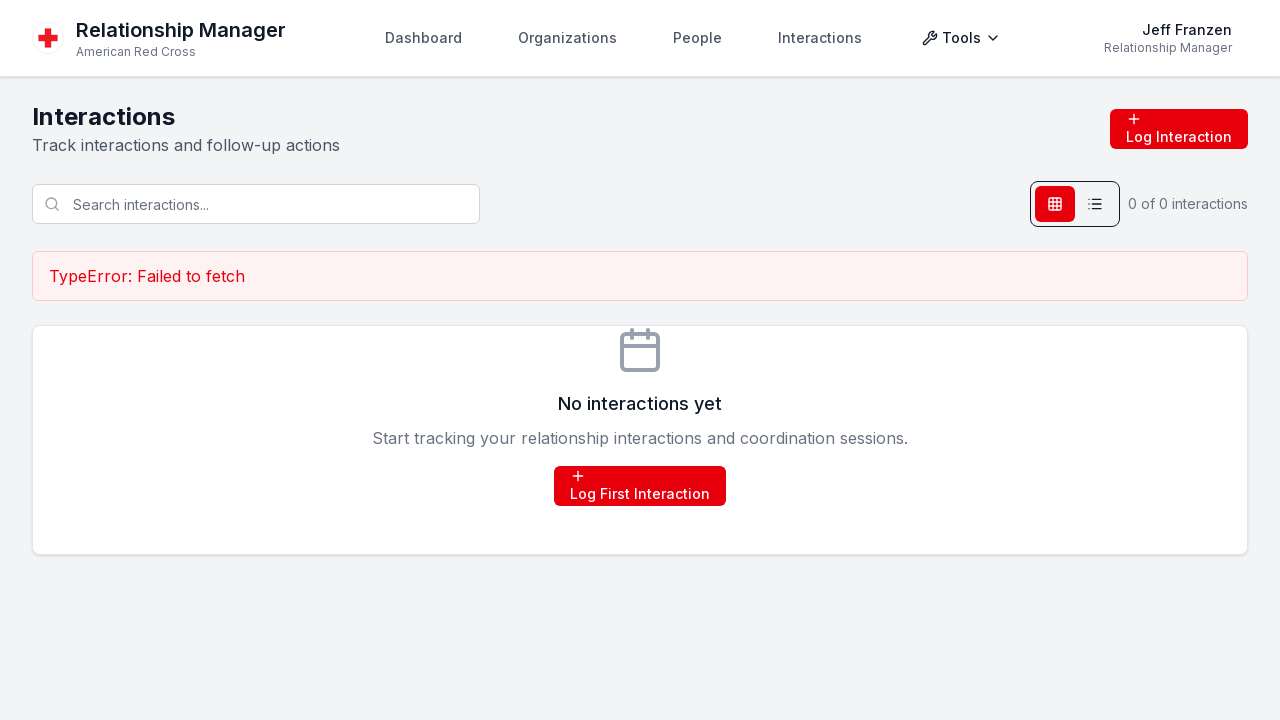

Located all table rows on meetings page
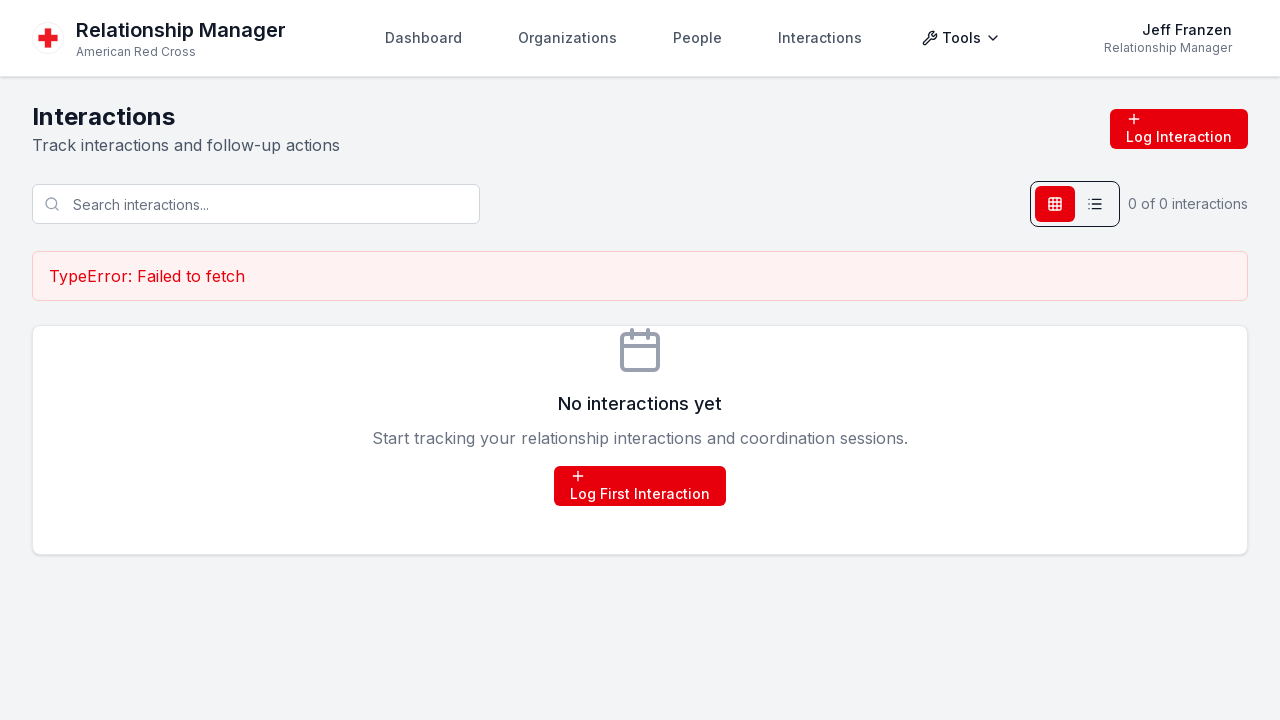

Navigated to profile page
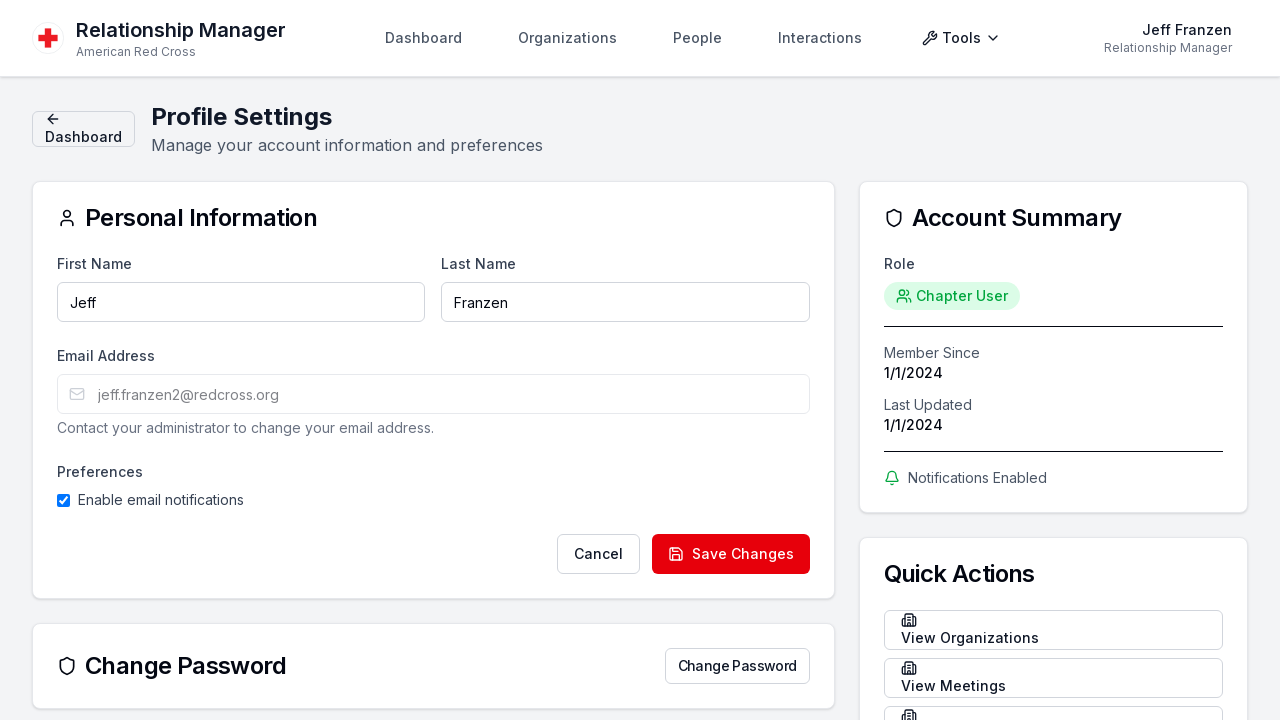

Waited for network idle on profile page
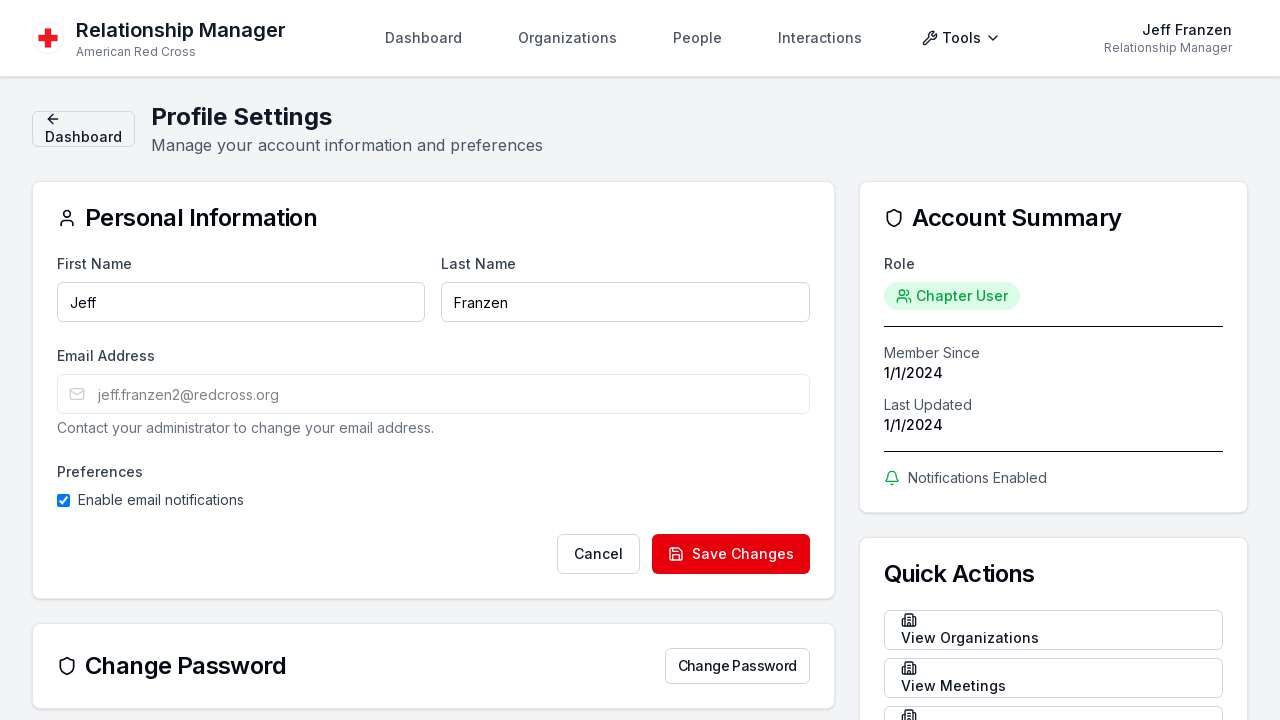

Waited 2 seconds for profile page to fully render
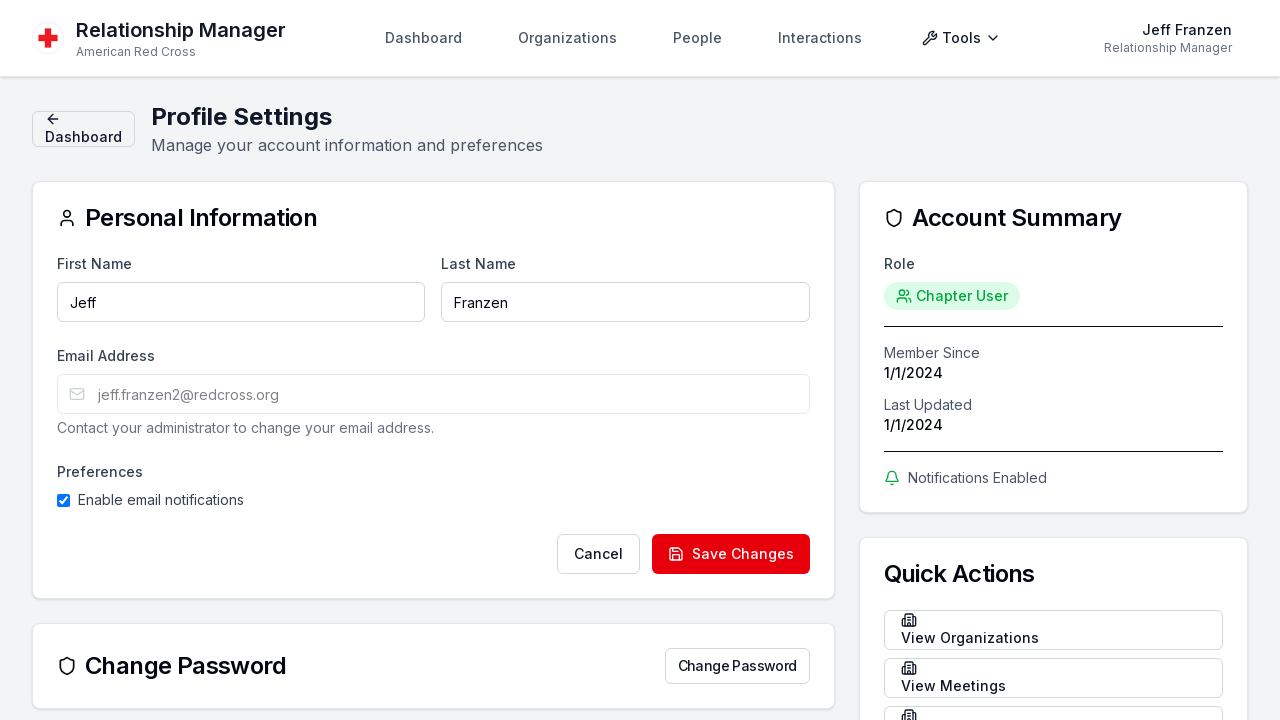

Navigated to admin page
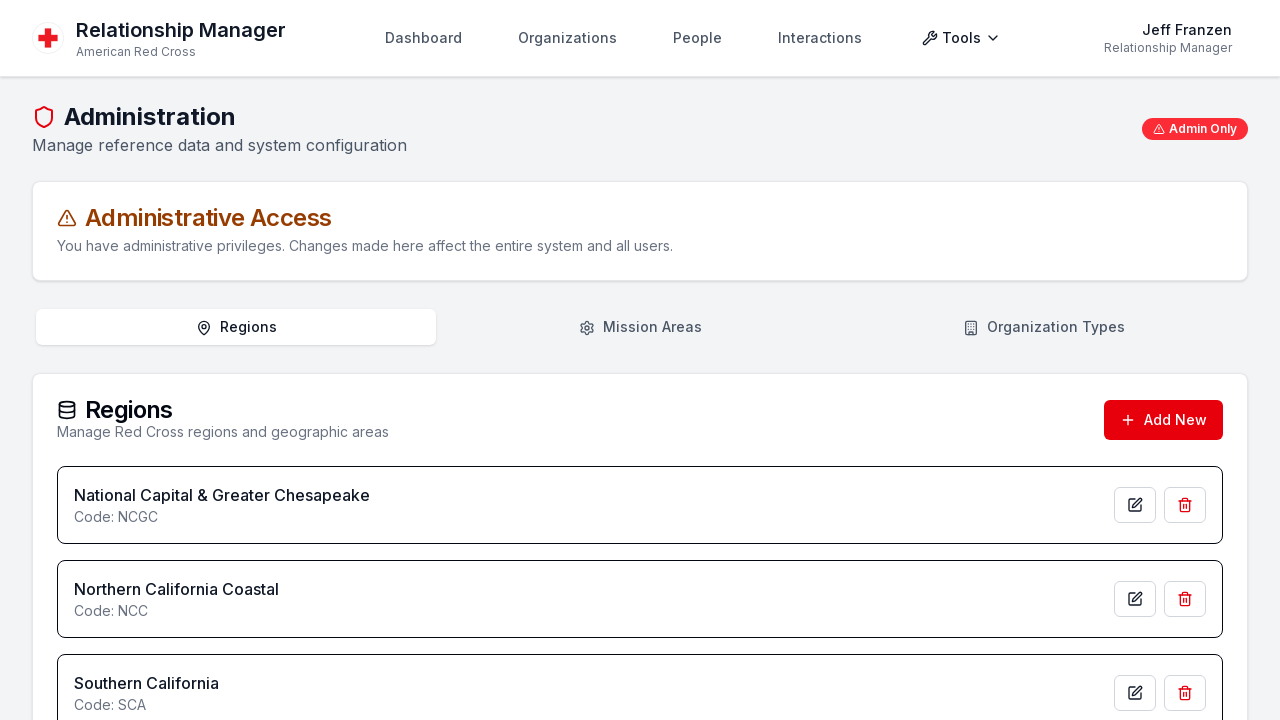

Waited for network idle on admin page
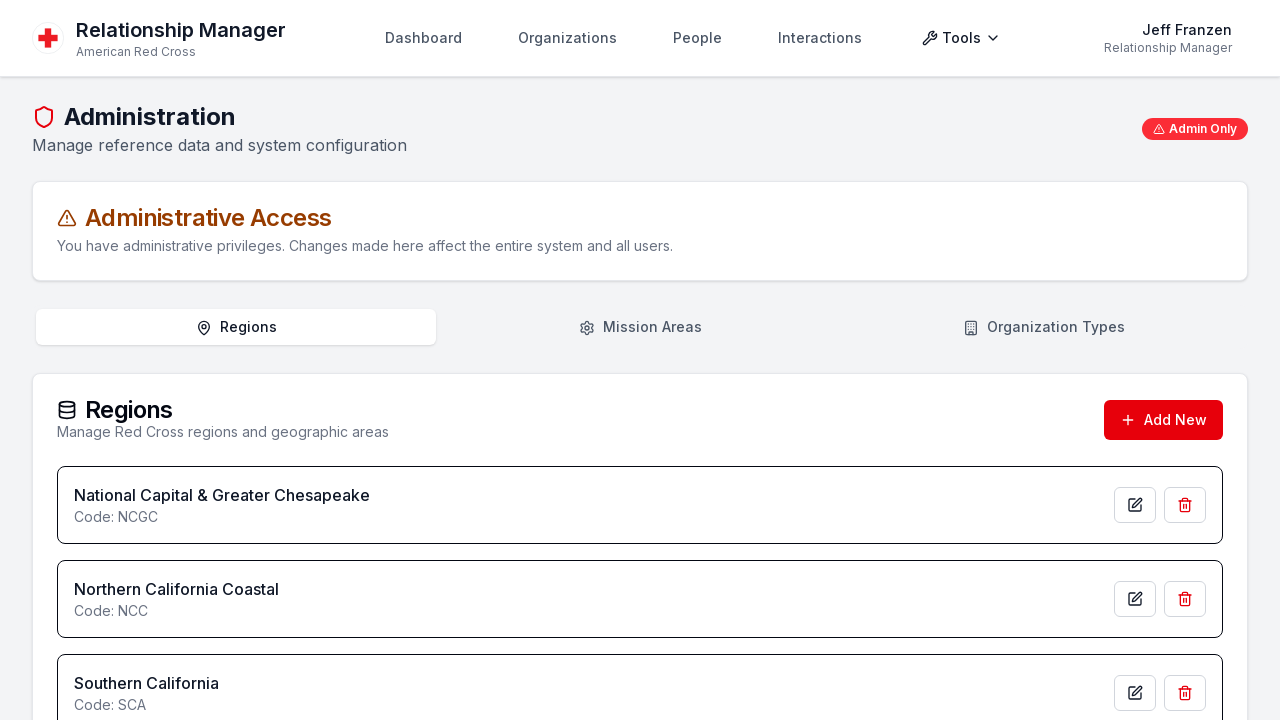

Waited 2 seconds for admin page to fully render
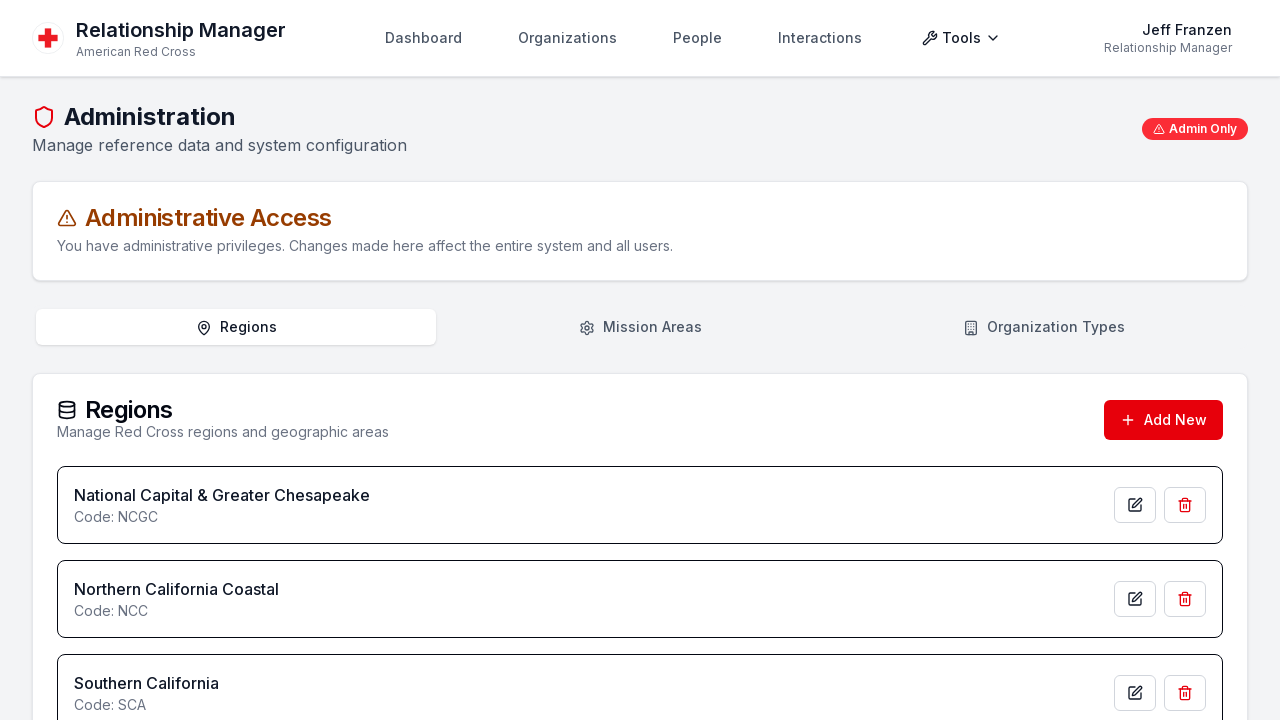

Navigated to activity page
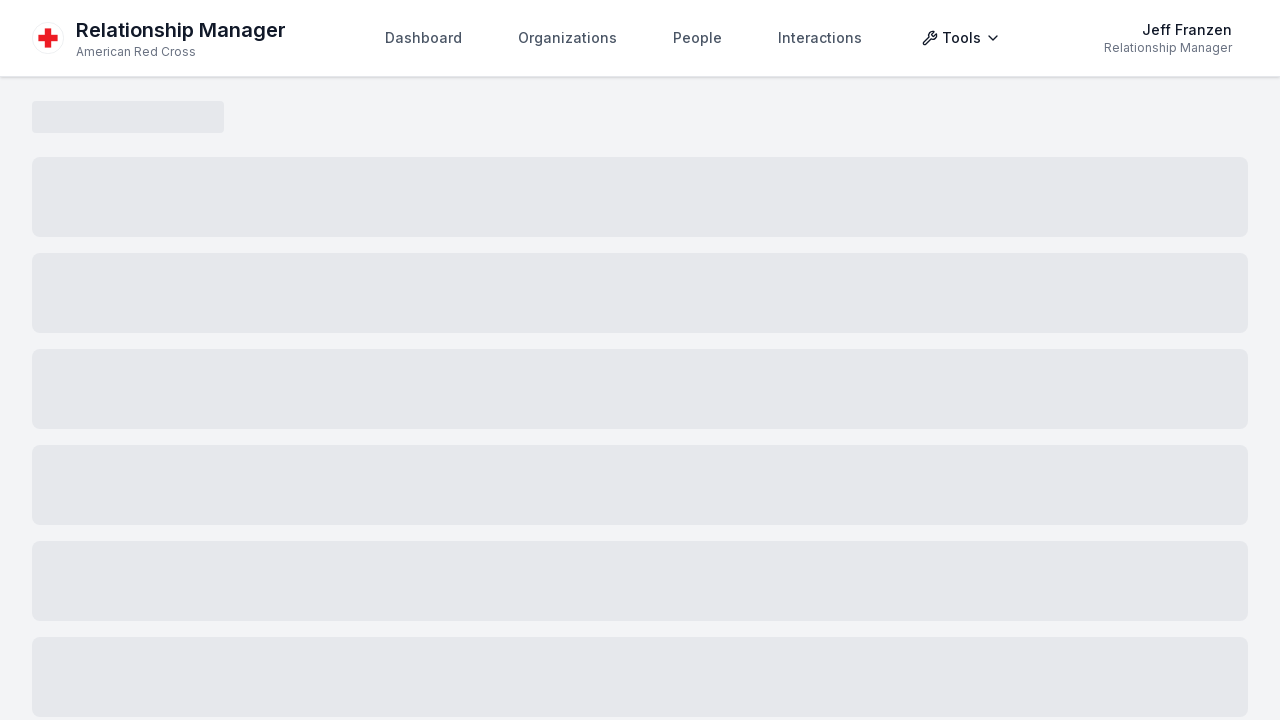

Waited for network idle on activity page
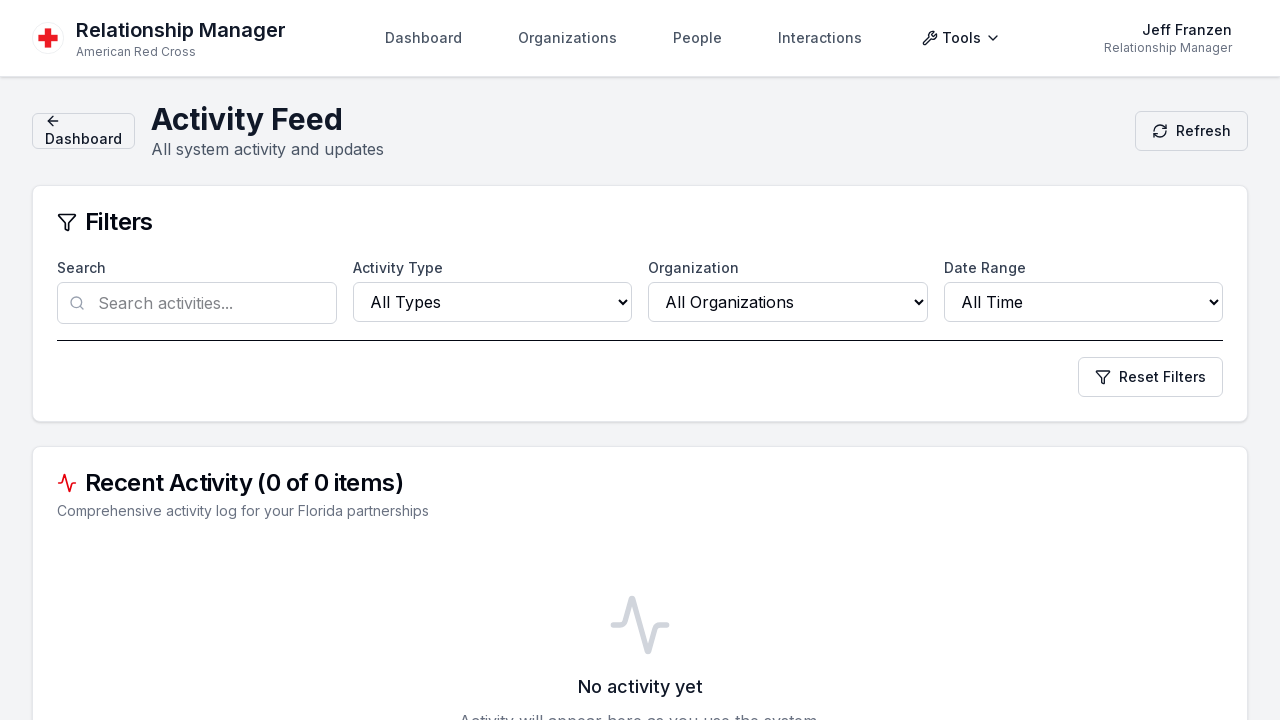

Waited 2 seconds for activity page to fully render
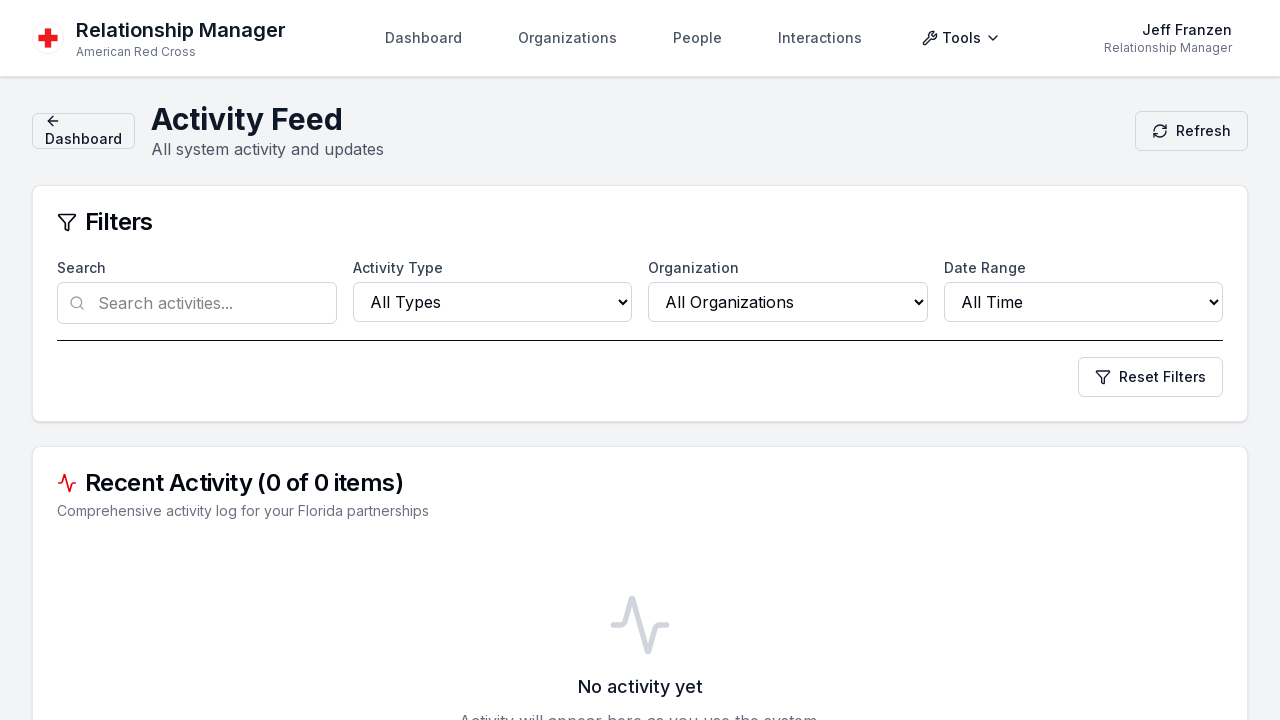

Navigated to search page
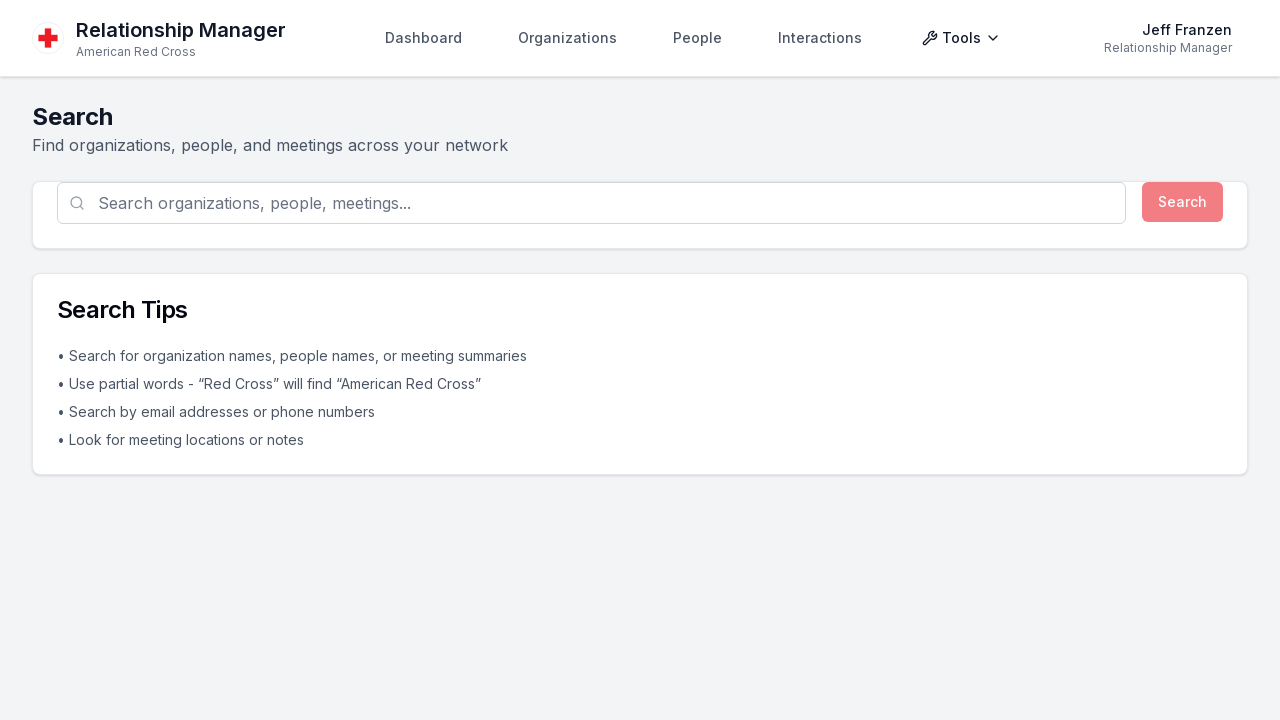

Waited for network idle on search page
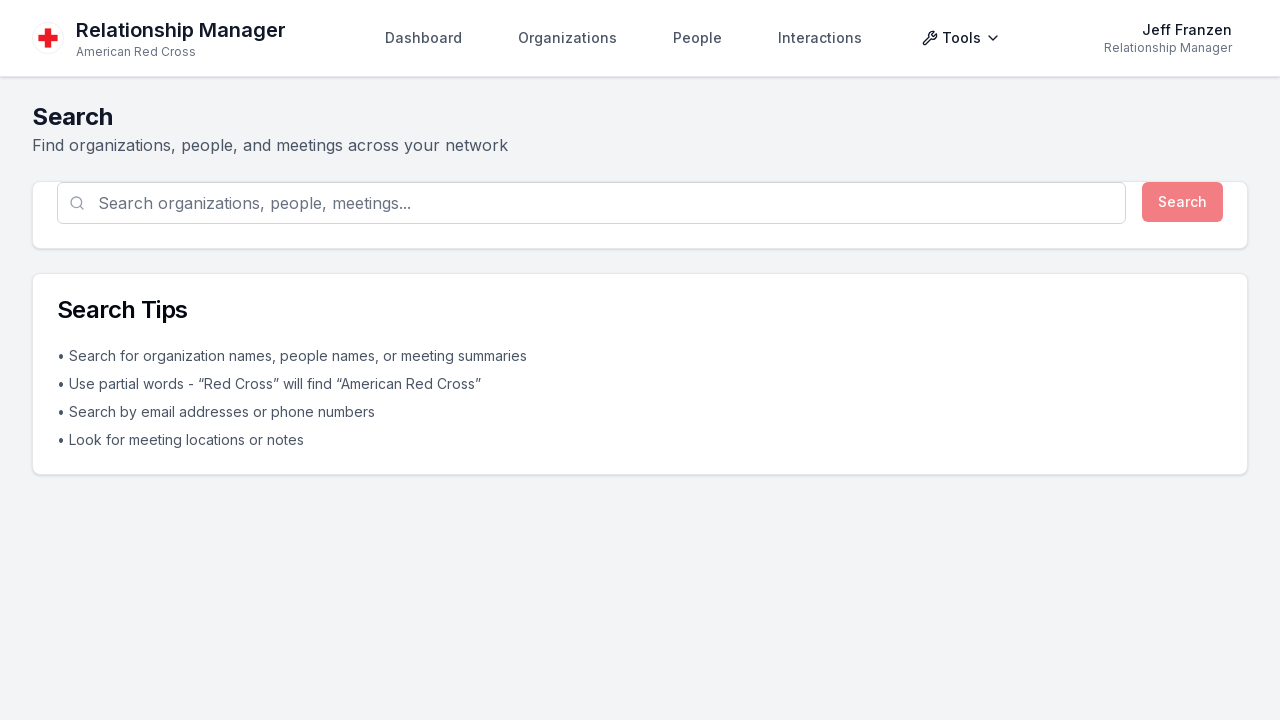

Waited 2 seconds for search page to fully render
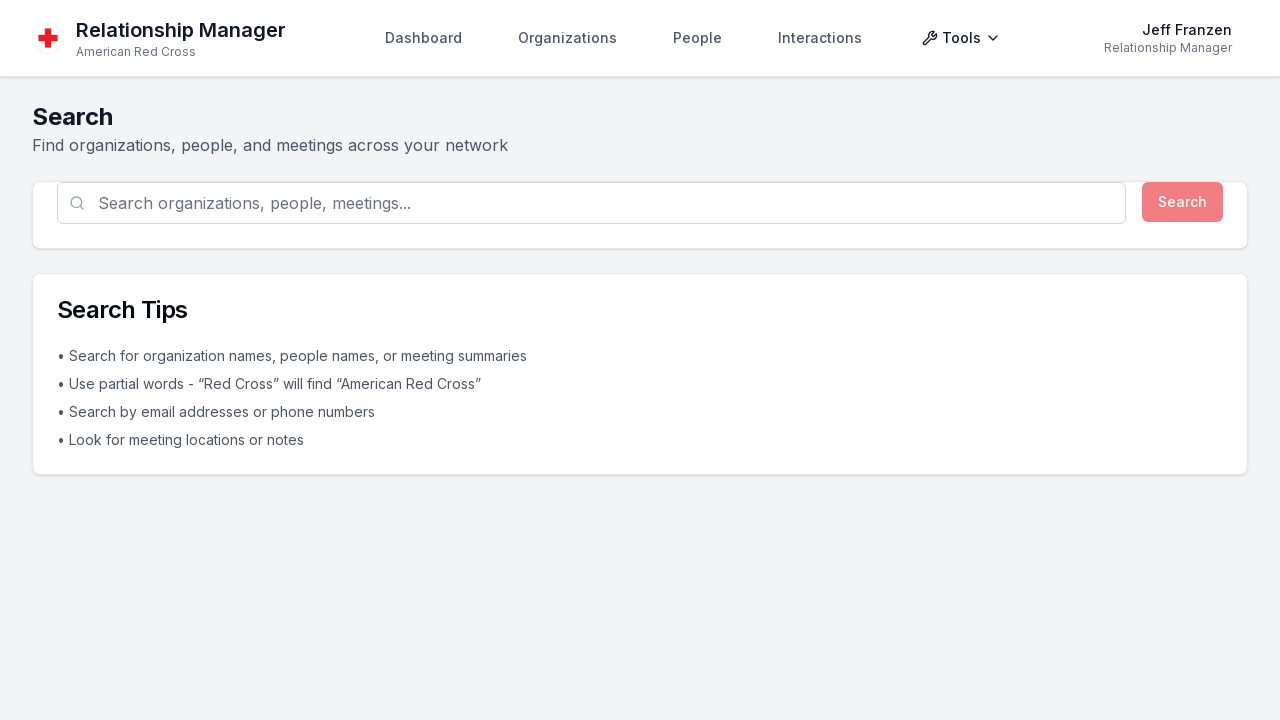

Filled search input with 'test' on input[type="text"]
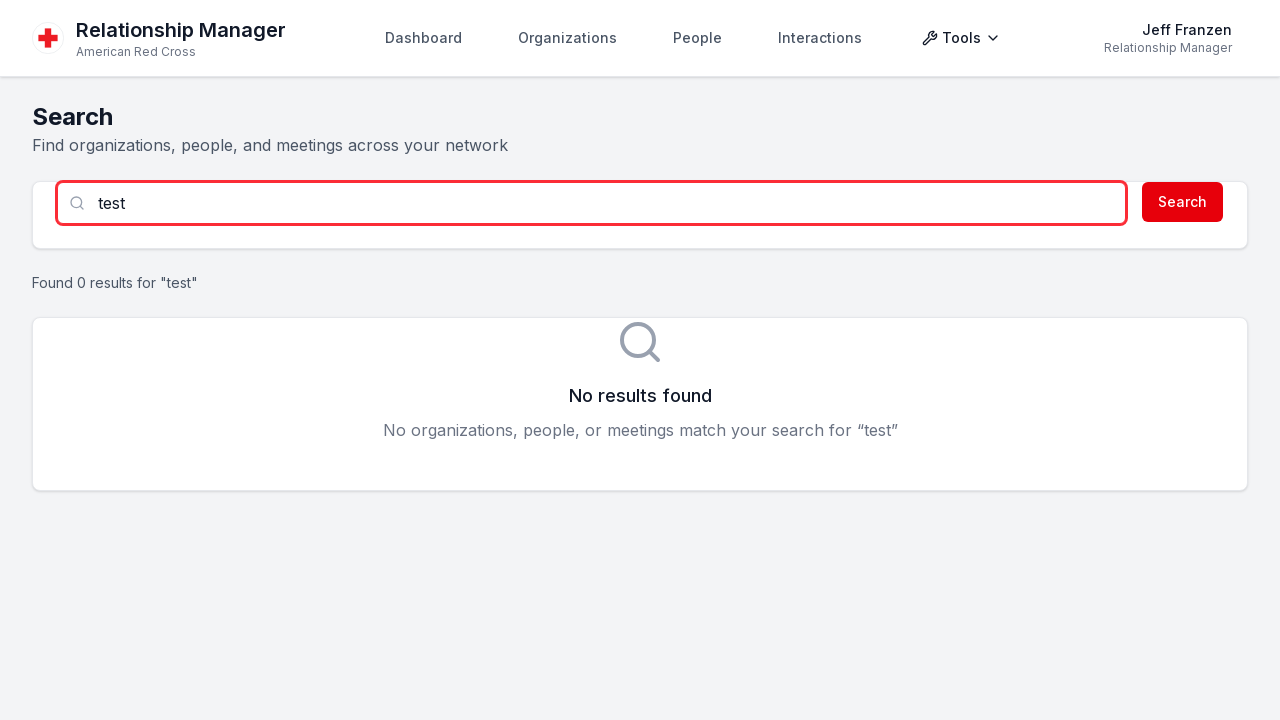

Waited 1 second for search results to load
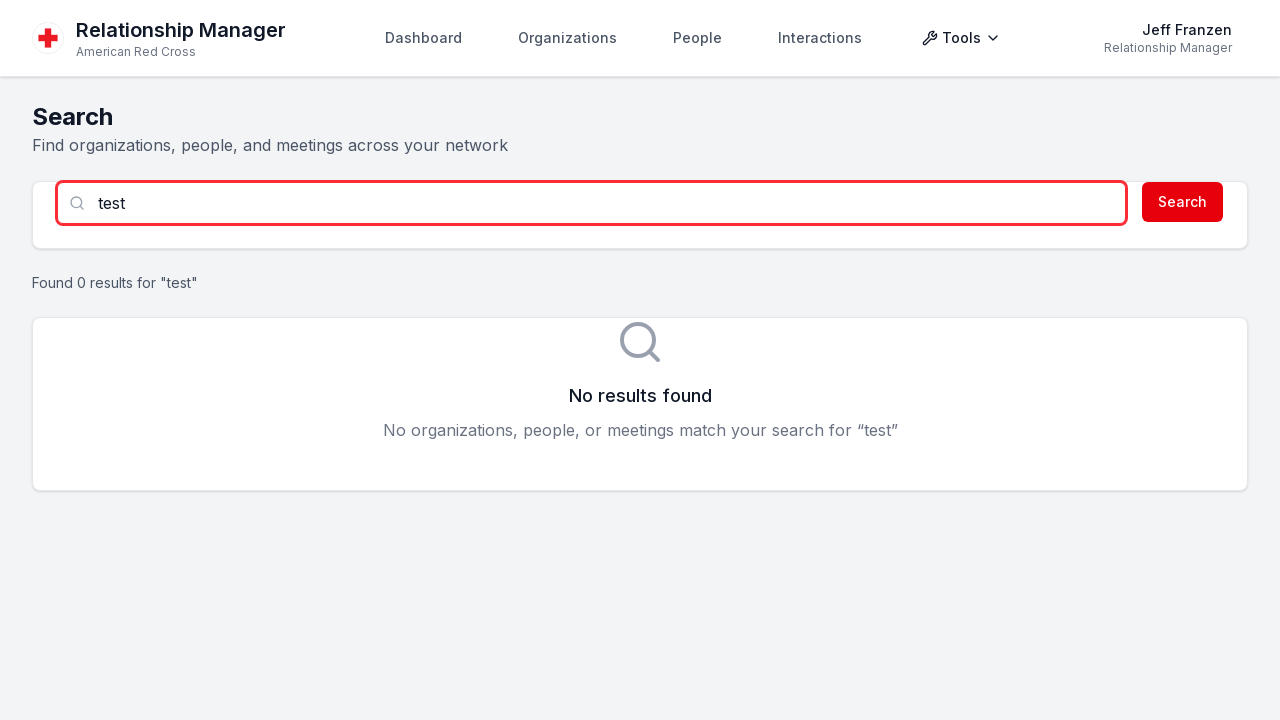

Navigated to people creation form page
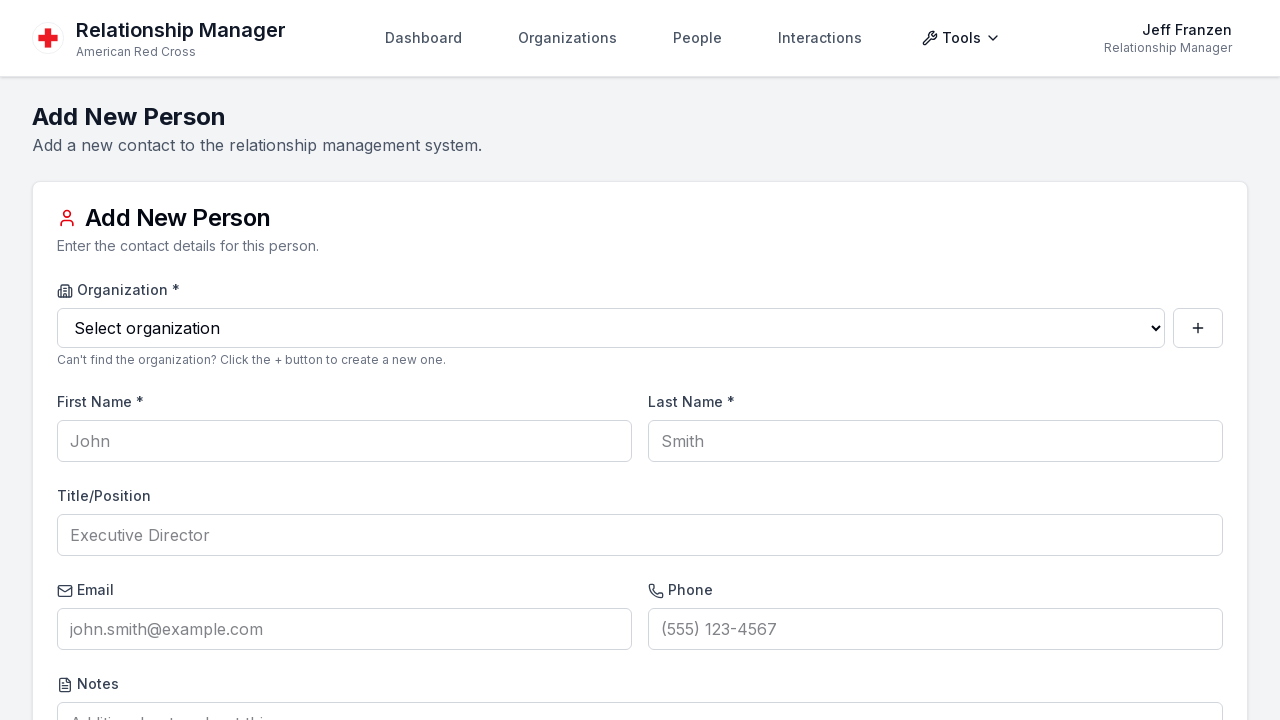

Waited for network idle on people creation form page
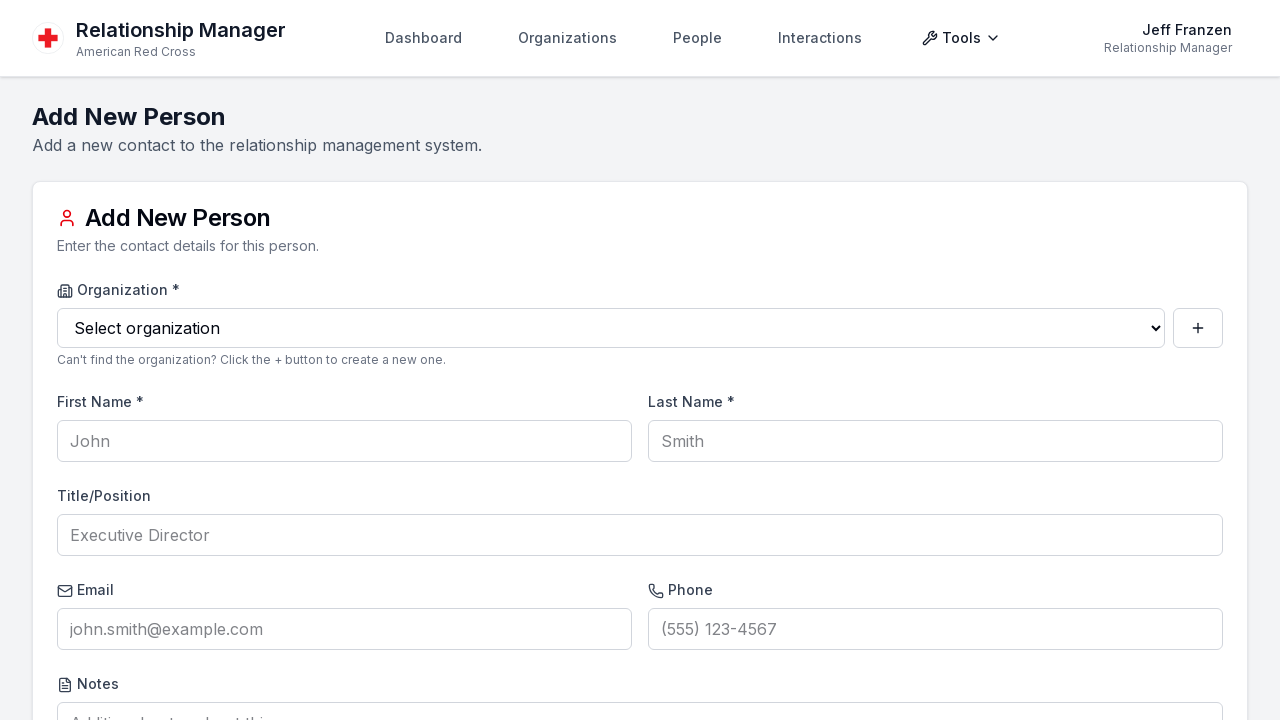

Waited 2 seconds for people creation form to fully render
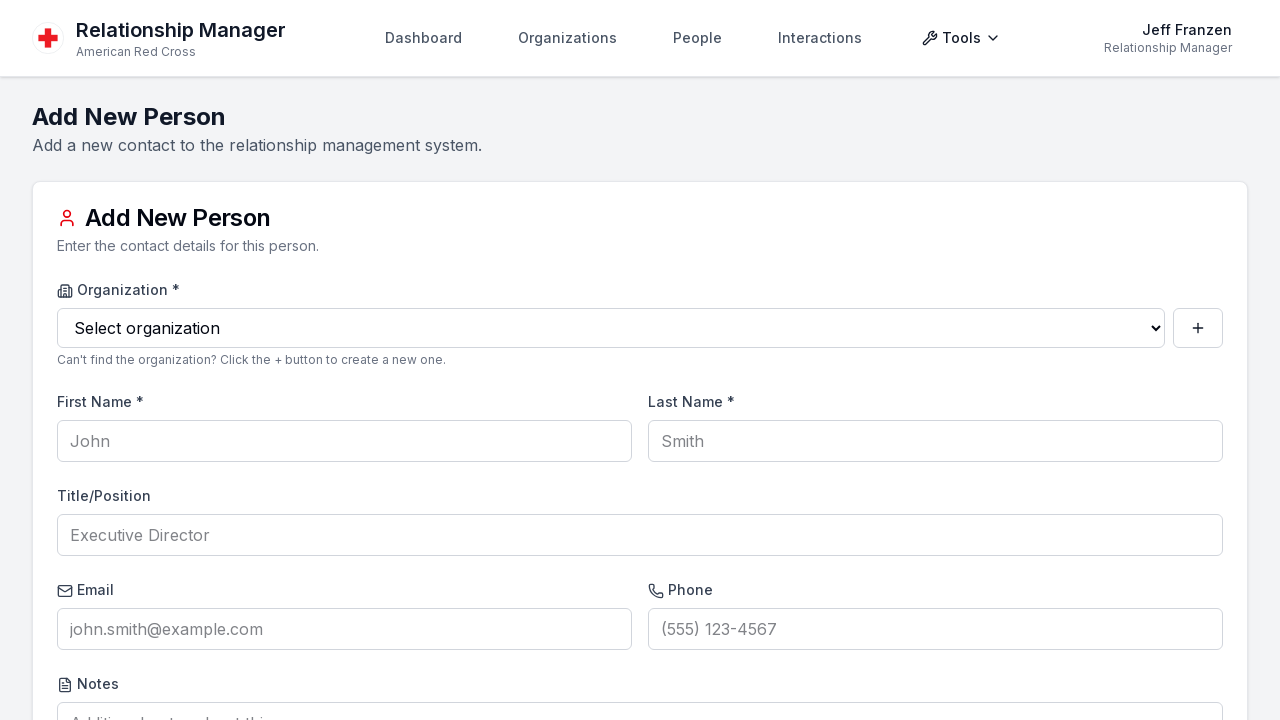

Navigated to organizations page
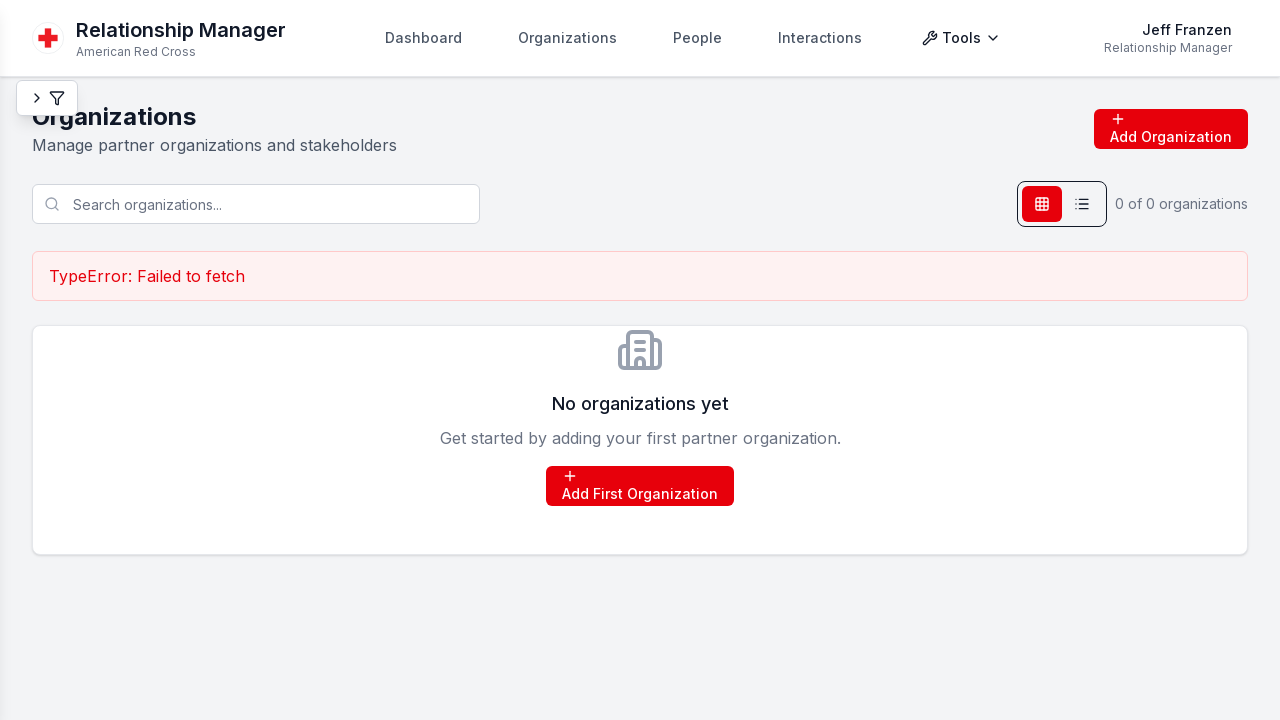

Waited for network idle on organizations page
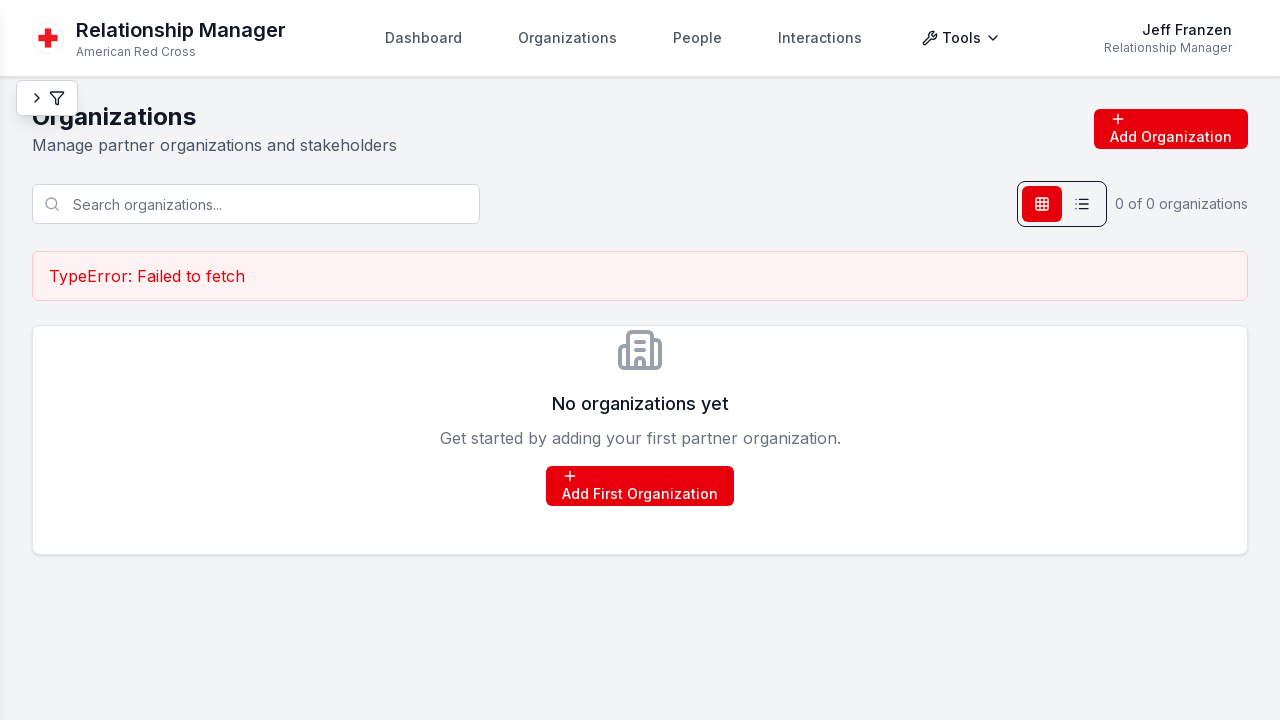

Located all table rows on organizations page
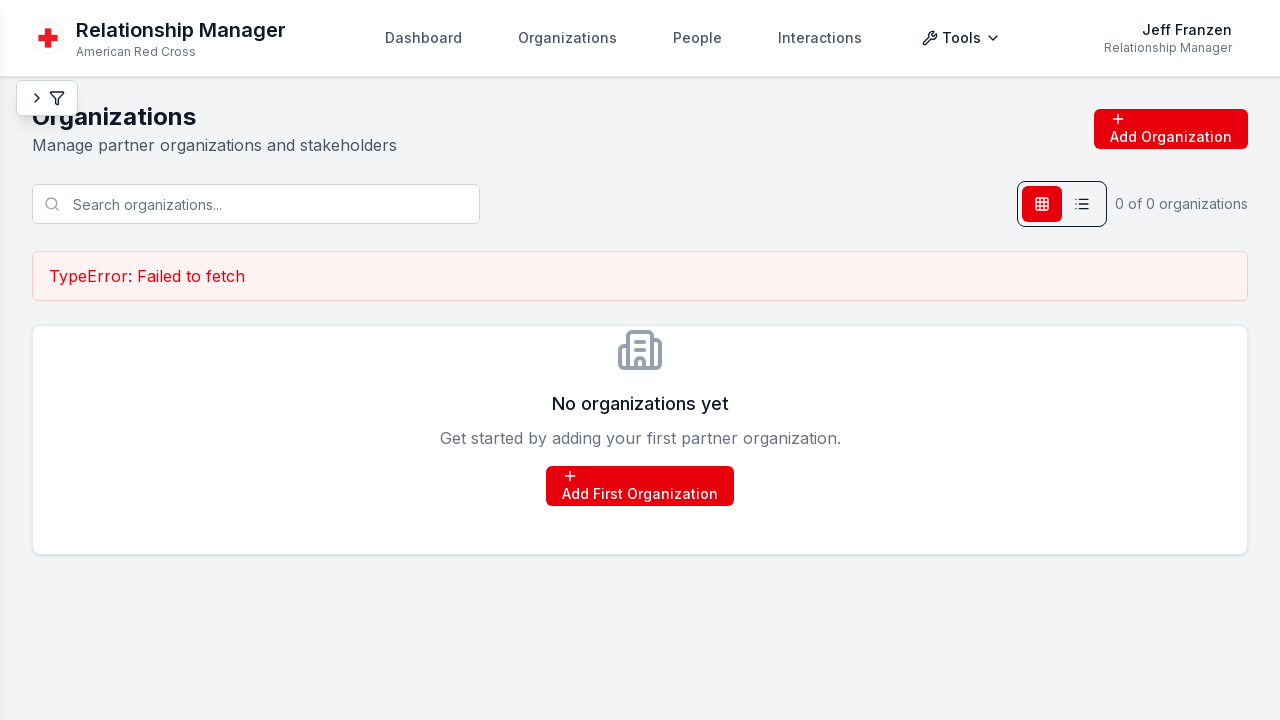

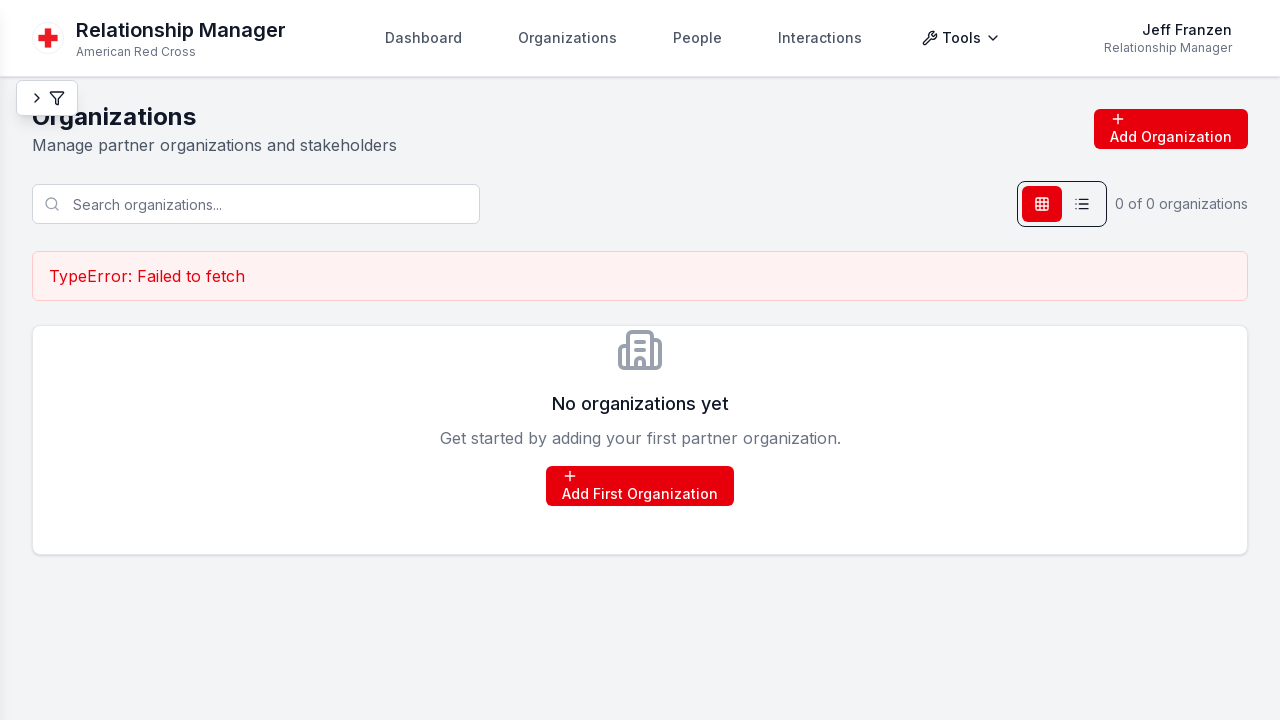